Tests drag and drop functionality on jQuery UI demo page by navigating to the droppable section and dragging an element into a drop zone

Starting URL: https://jqueryui.com

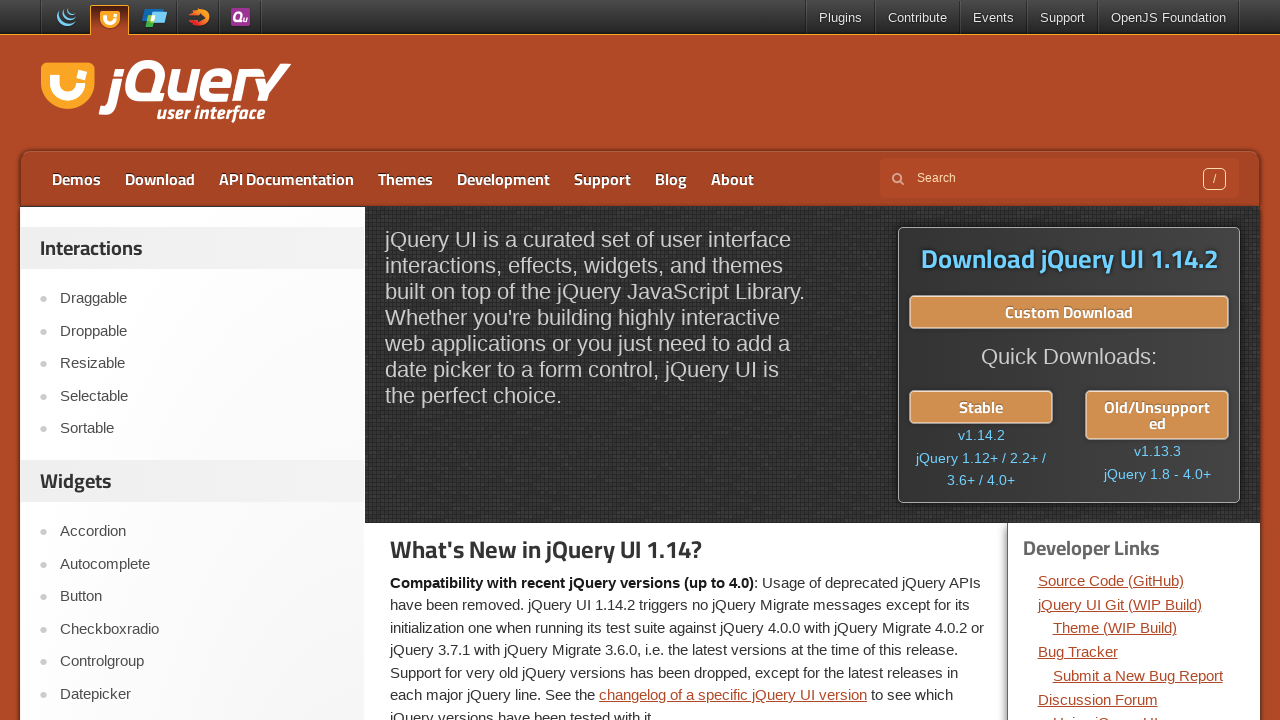

Clicked on the Droppable link in the sidebar at (202, 331) on xpath=/html/body/div/div[2]/div/div[2]/aside[1]/ul/li[2]/a
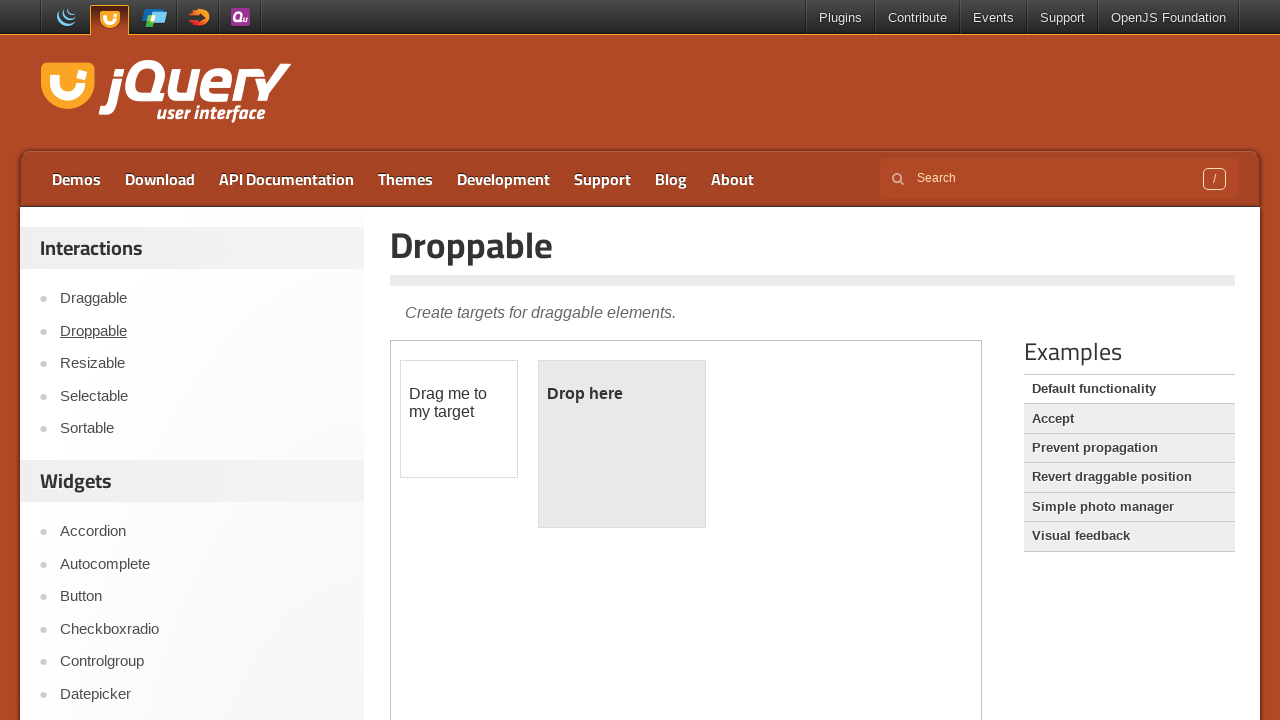

Located the iframe containing the demo
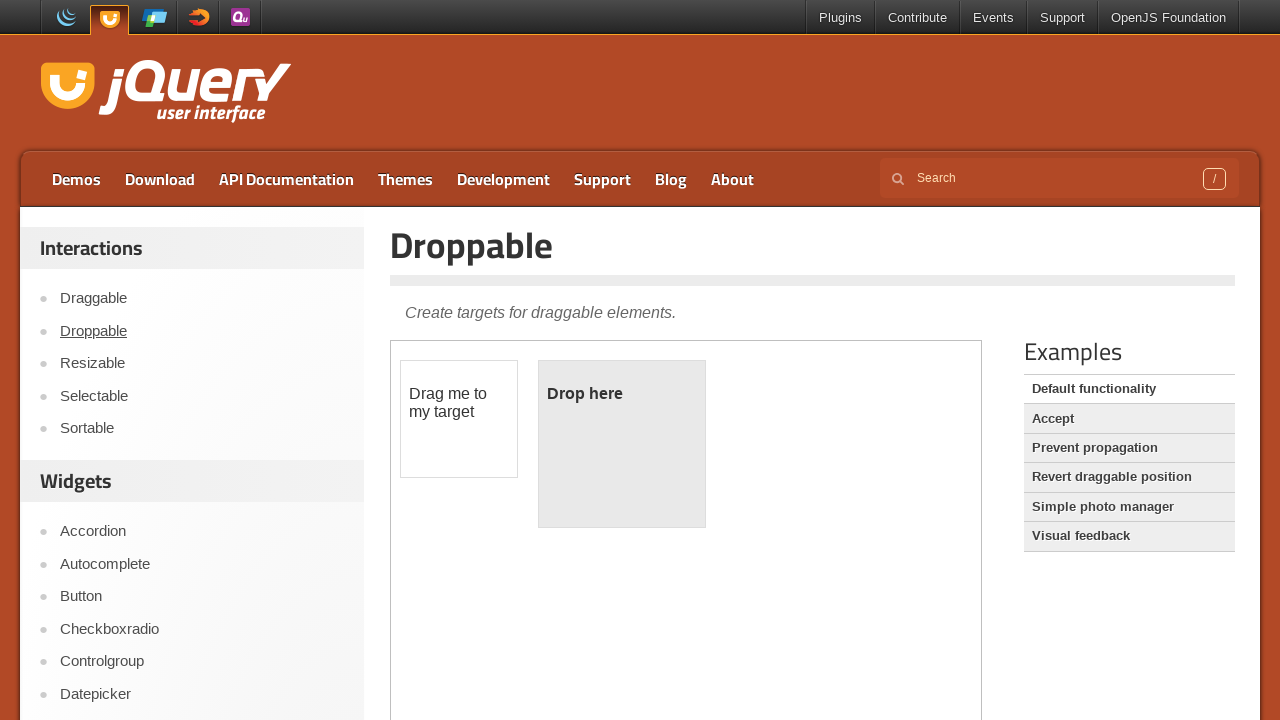

Located the draggable element
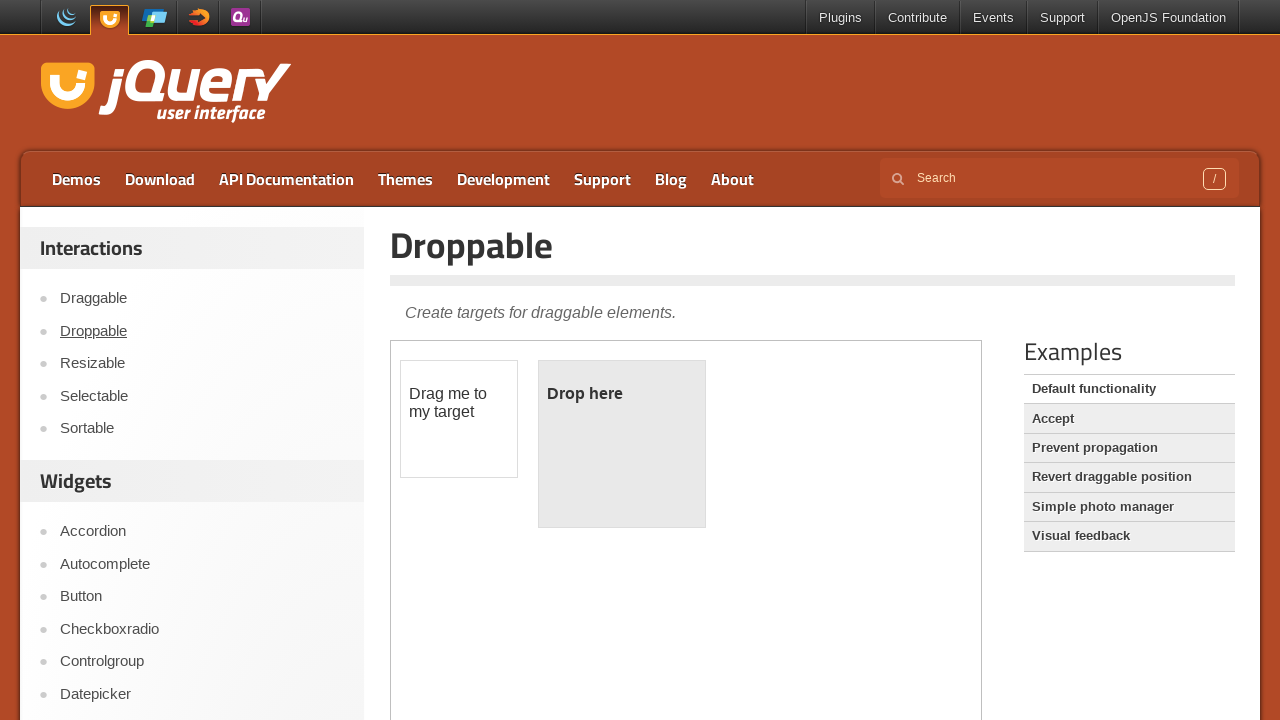

Located the droppable zone element
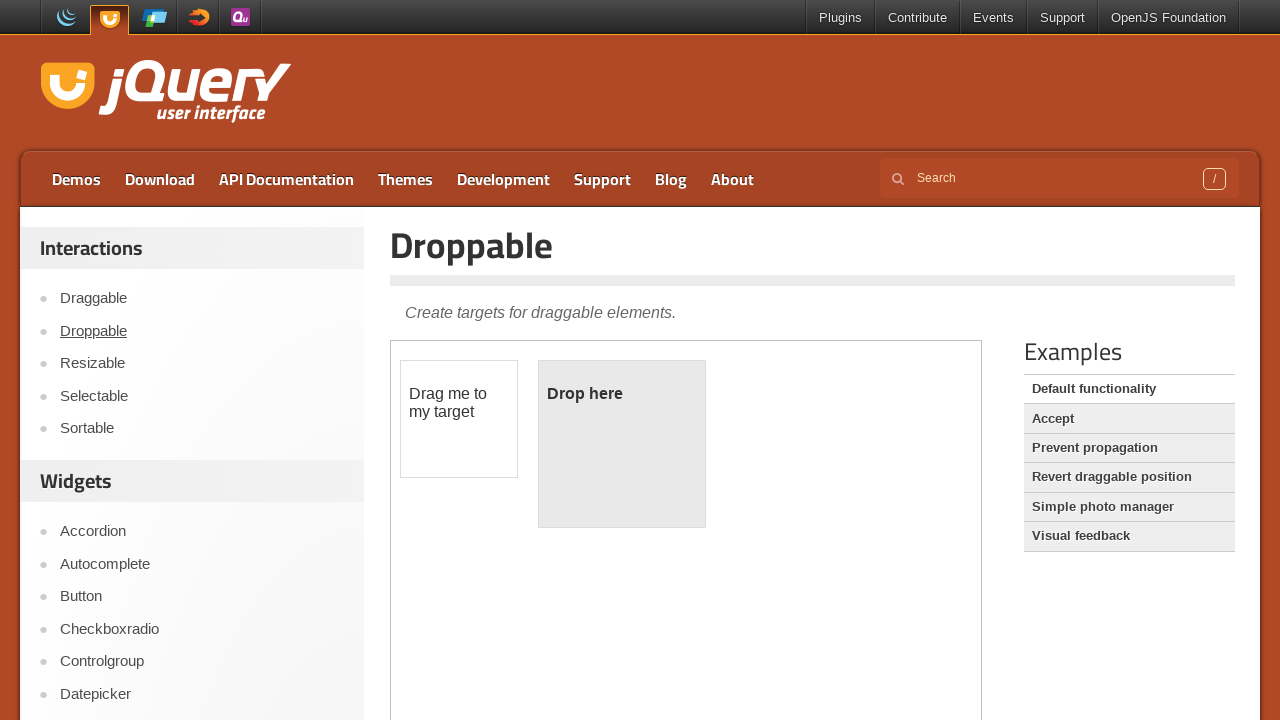

Dragged the draggable element into the droppable zone at (622, 444)
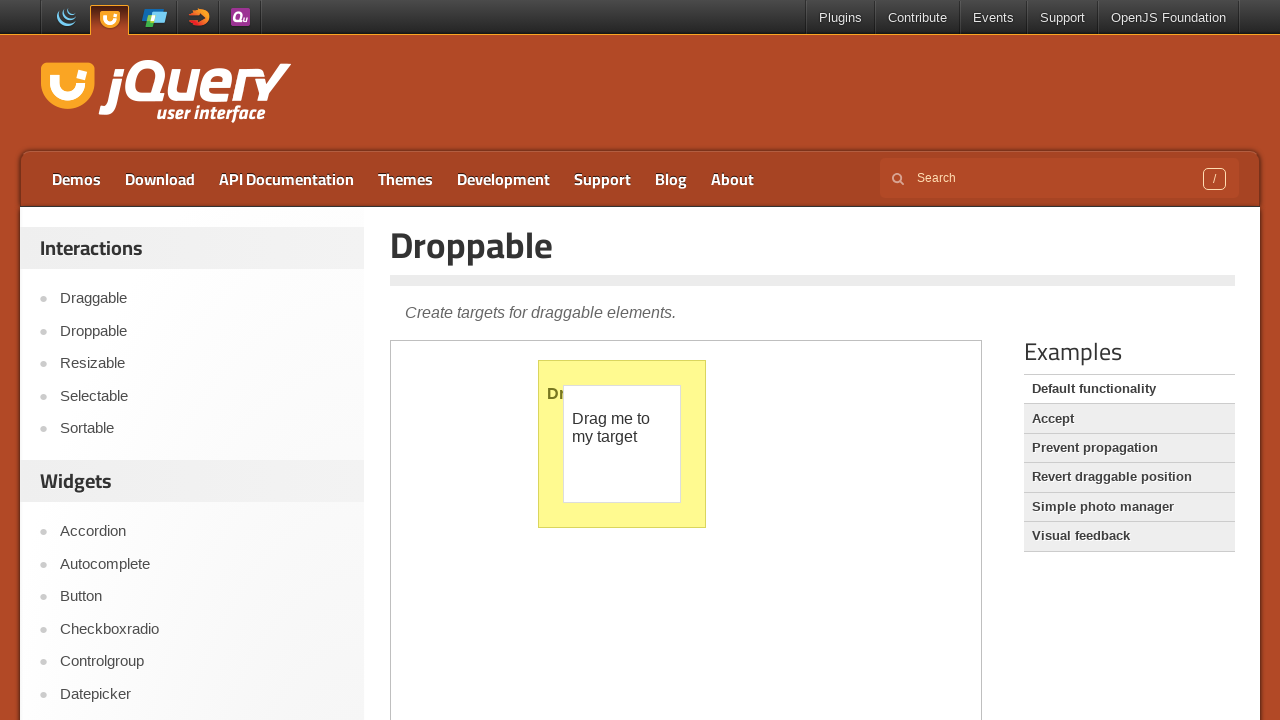

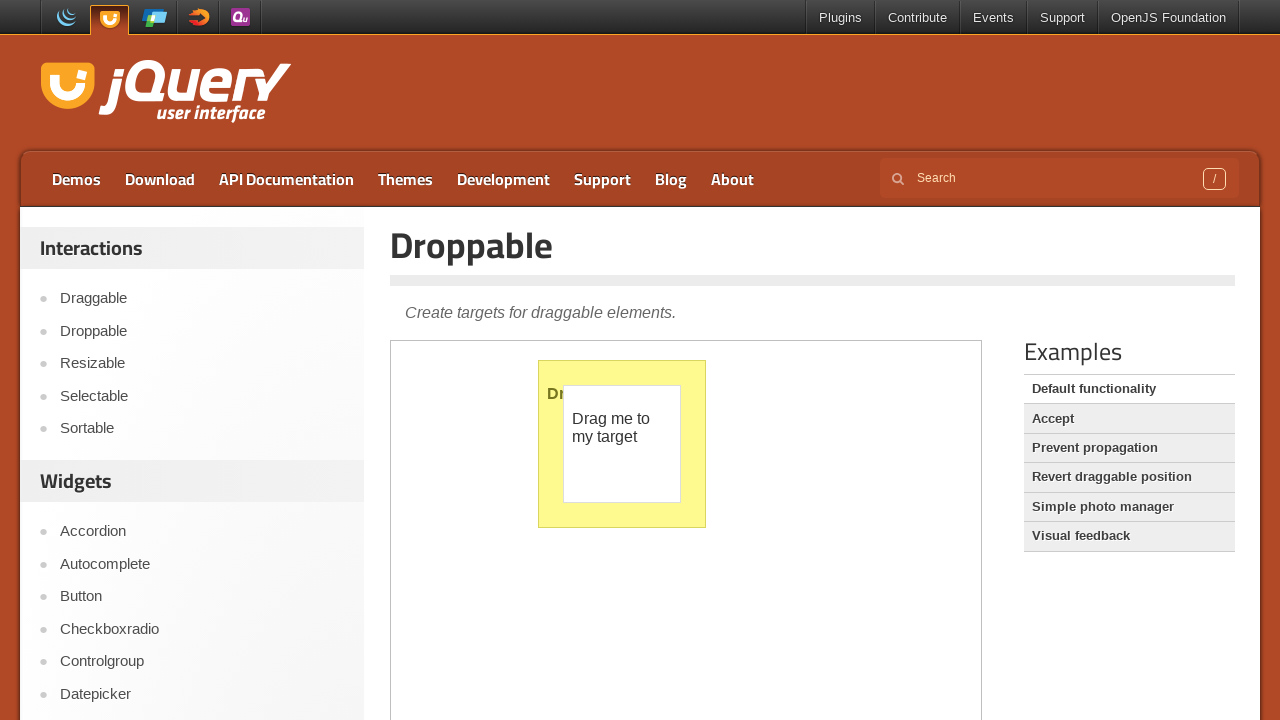